Tests unchecking checkboxes including specific value unchecking

Starting URL: https://example.cypress.io/commands/actions

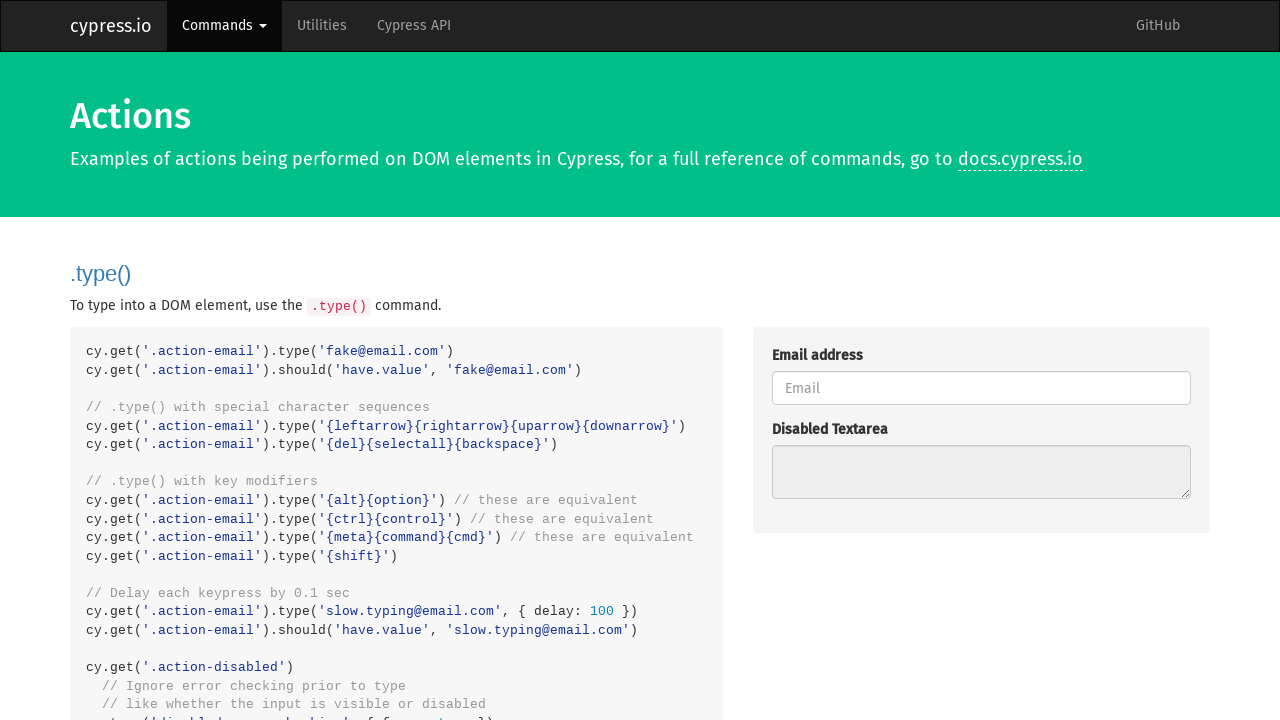

Navigated to actions commands page
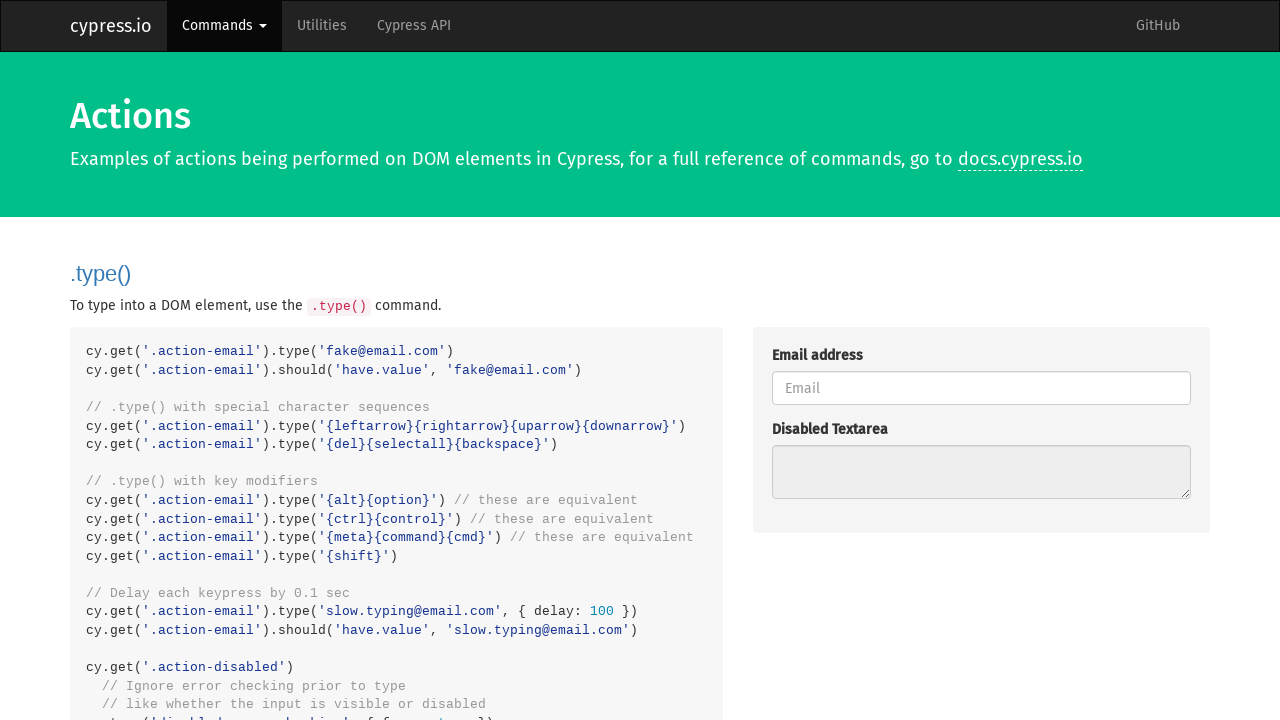

Located all checkboxes in the action-check section
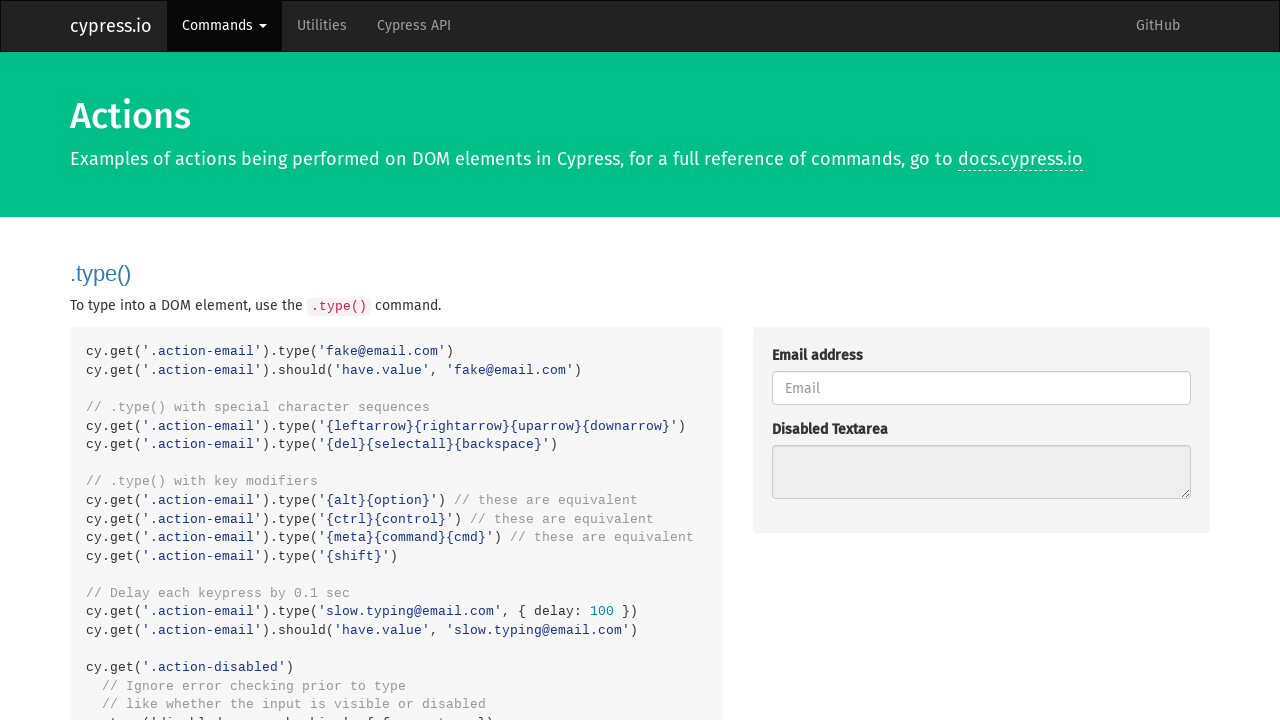

Unchecked an enabled checkbox at (778, 361) on .action-check [type='checkbox'] >> nth=0
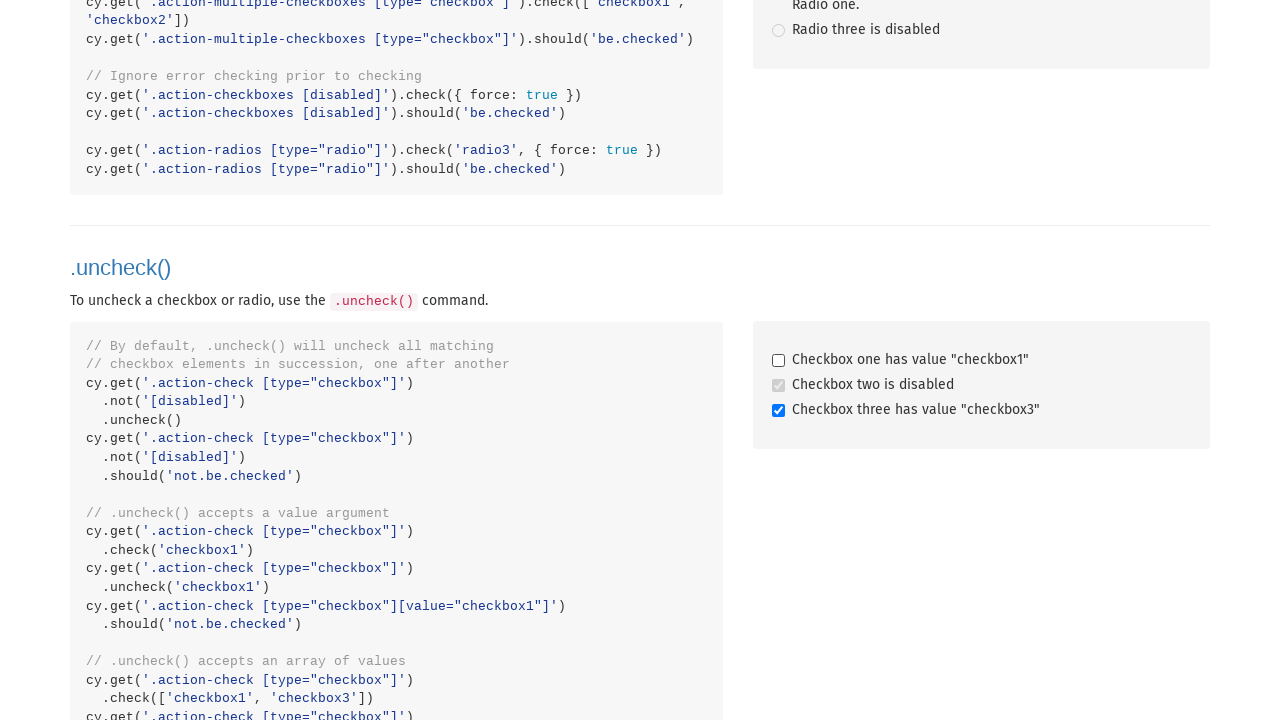

Unchecked an enabled checkbox at (778, 411) on .action-check [type='checkbox'] >> nth=2
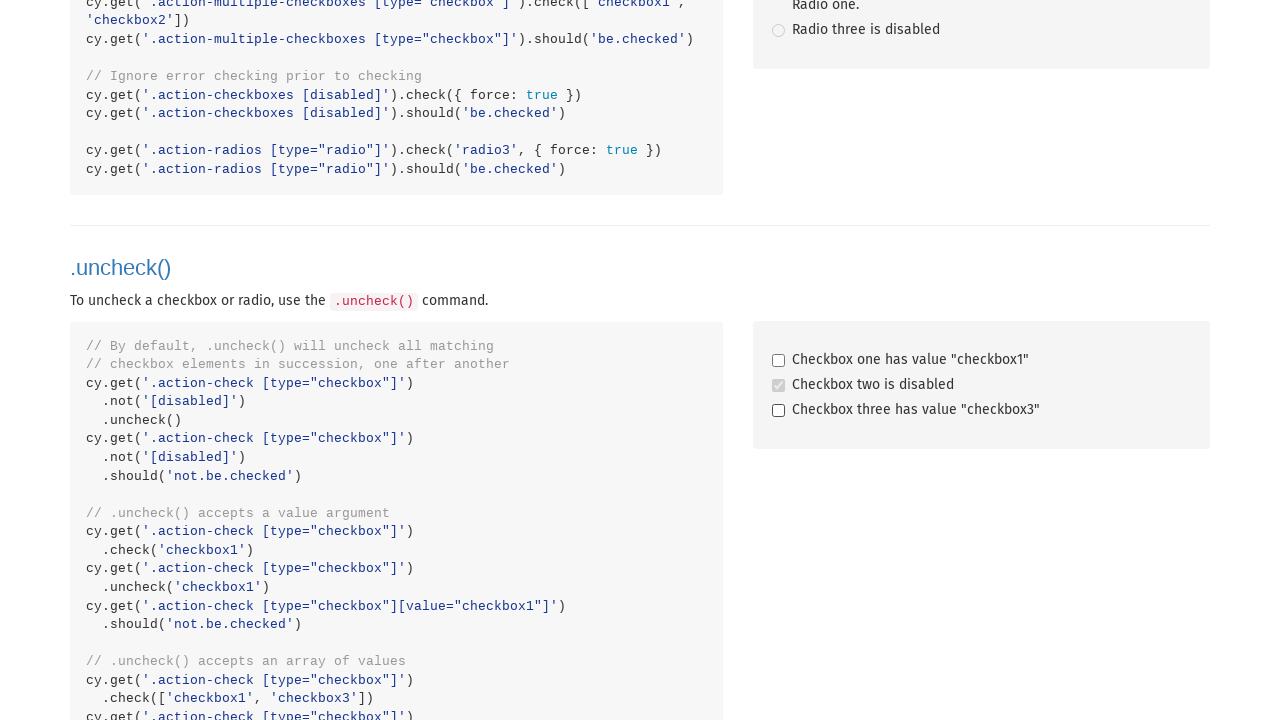

Unchecked 'Checkbox one' by label on .action-check >> internal:role=checkbox[name="Checkbox one has value \"checkbox1
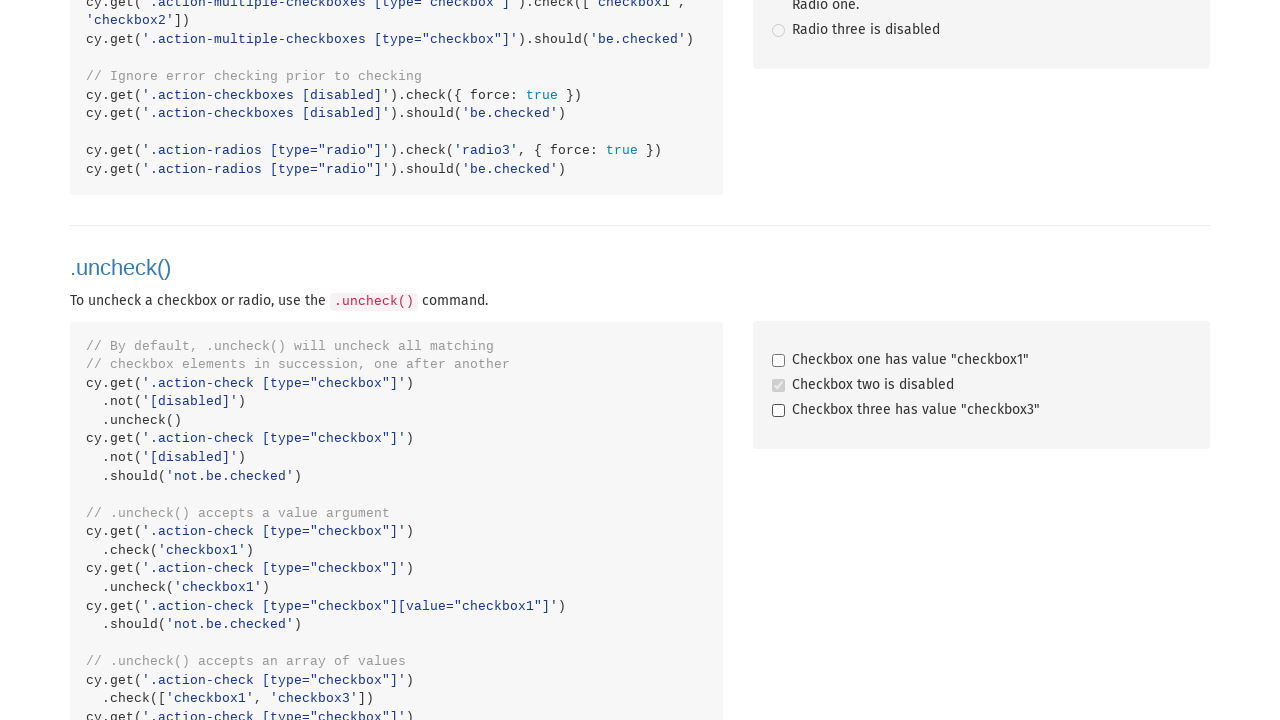

Checked checkbox with value 'checkbox1' at (778, 361) on .action-check [type='checkbox'][value='checkbox1']
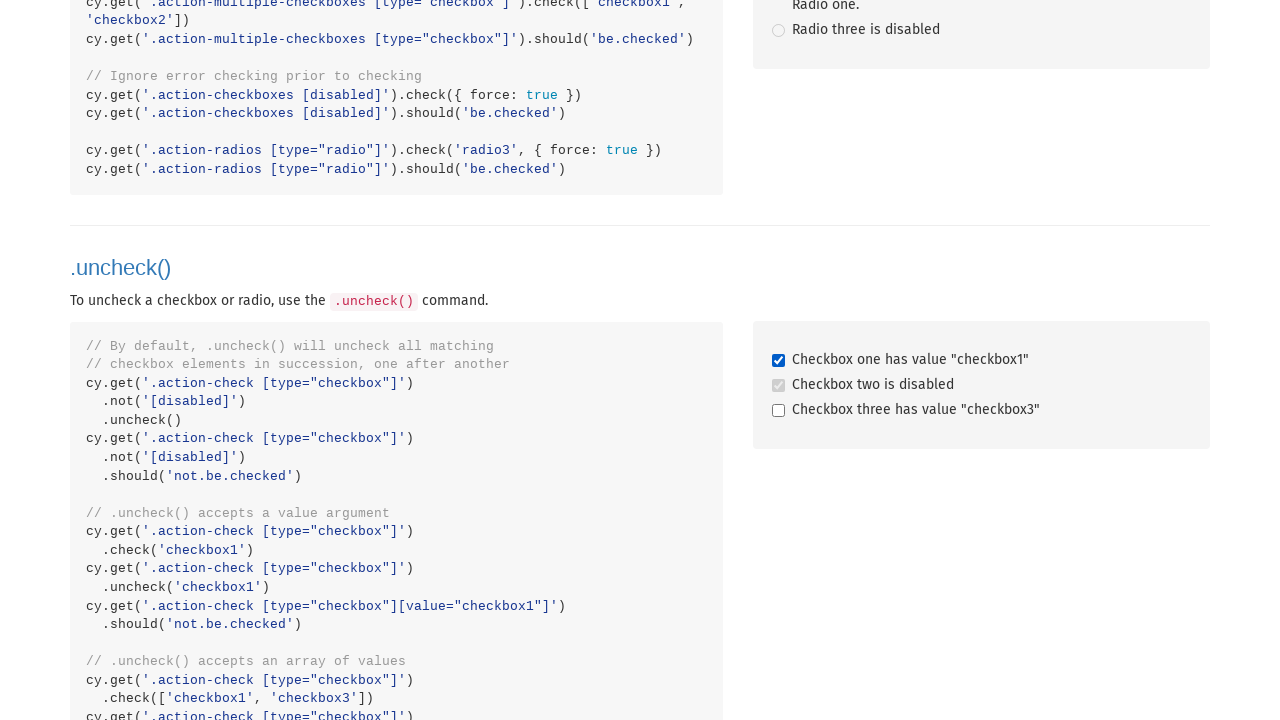

Checked checkbox with value 'checkbox3' at (778, 411) on .action-check [type='checkbox'][value='checkbox3']
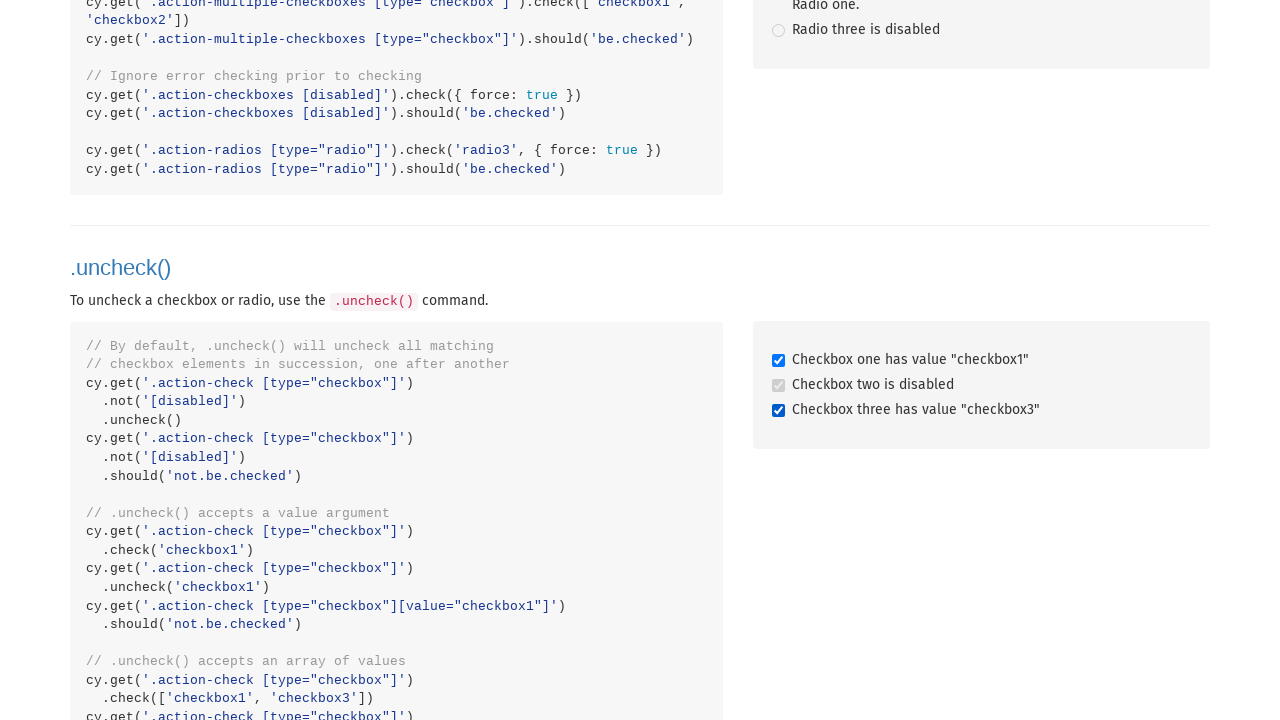

Unchecked checkbox with value 'checkbox1' at (778, 361) on .action-check [type='checkbox'][value='checkbox1']
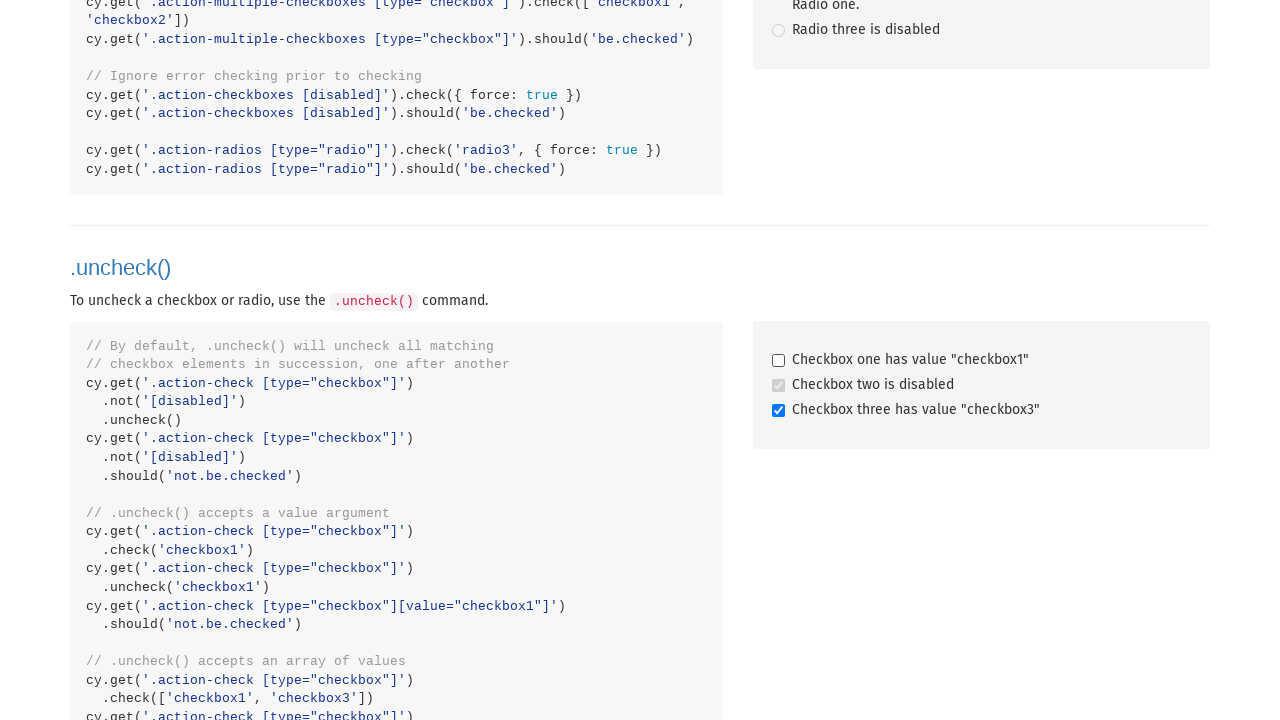

Unchecked checkbox with value 'checkbox3' at (778, 411) on .action-check [type='checkbox'][value='checkbox3']
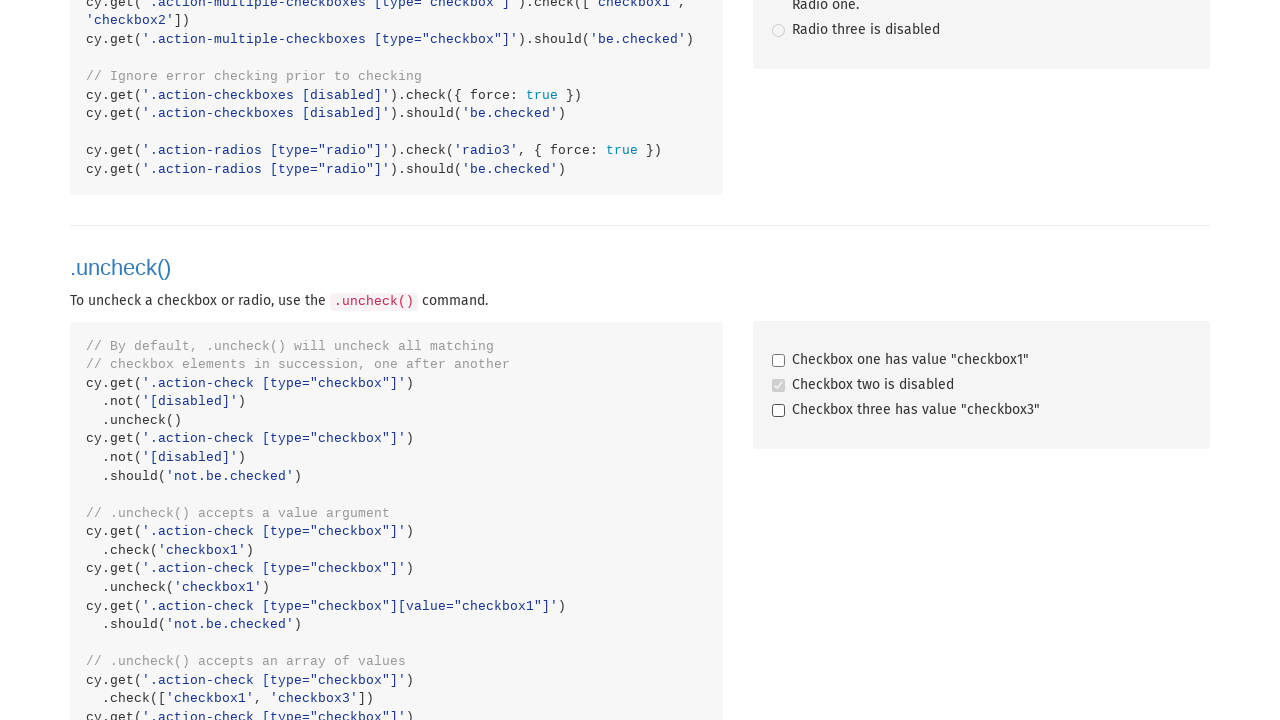

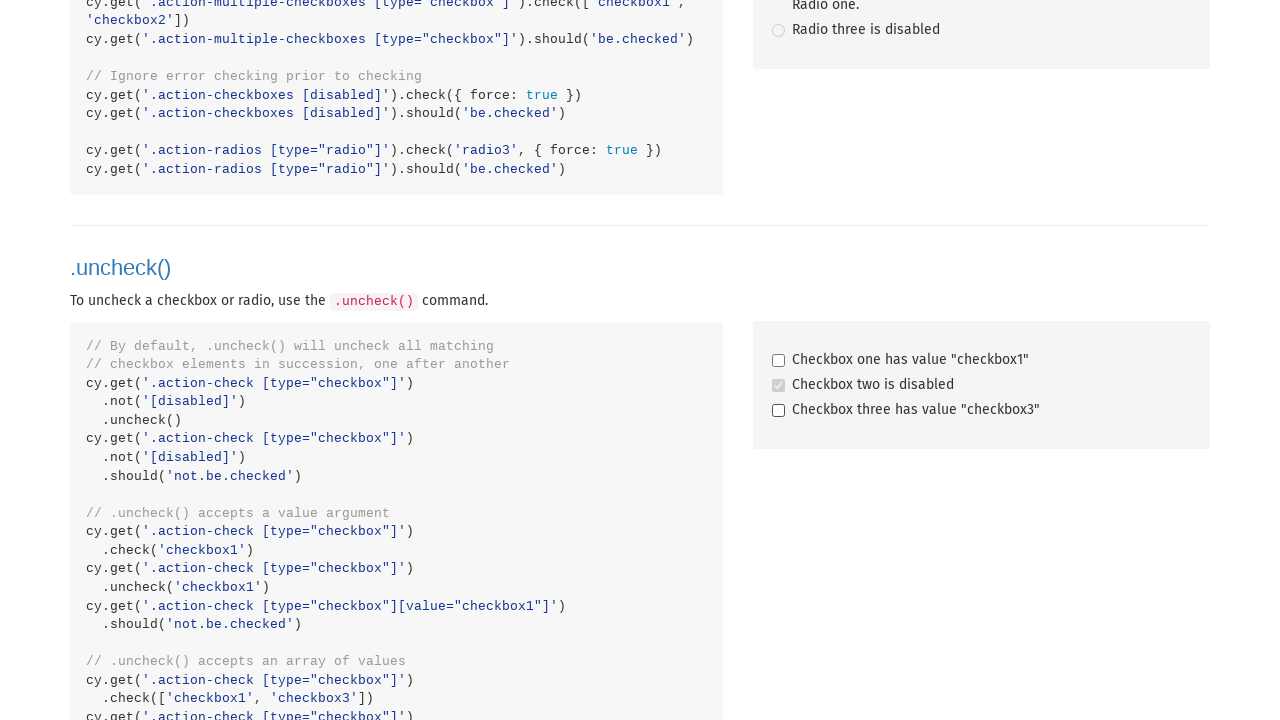